Navigates to a shopping website's special offer page, clicks through to a laptop product page, and verifies product specifications are displayed correctly

Starting URL: https://advantageonlineshopping.com/

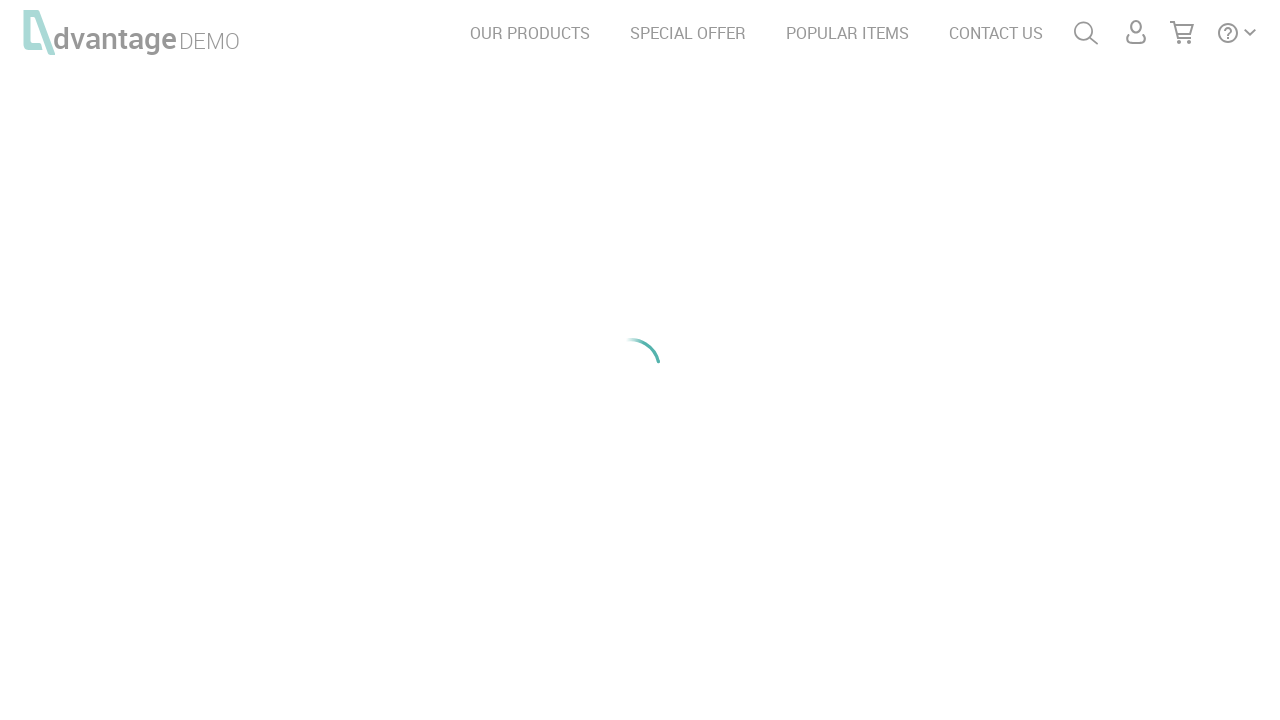

Waited for special offer button to load
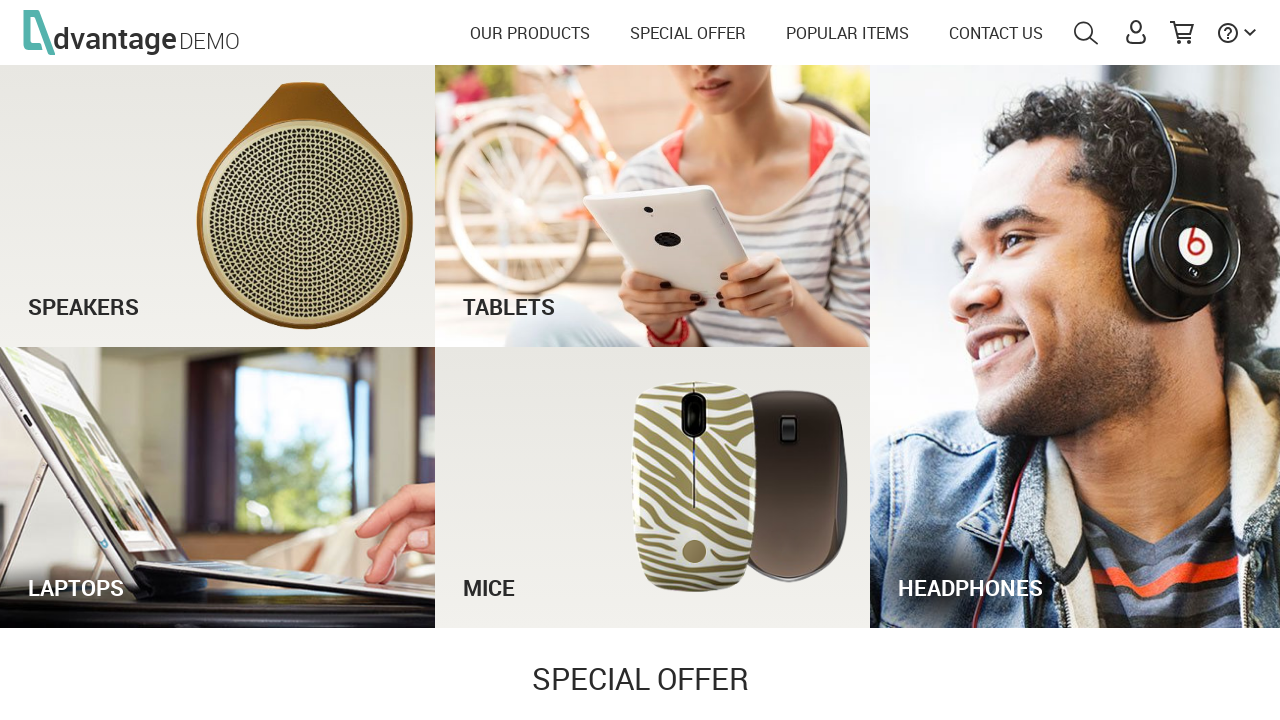

Clicked on SPECIAL OFFER link at (688, 33) on text=SPECIAL OFFER
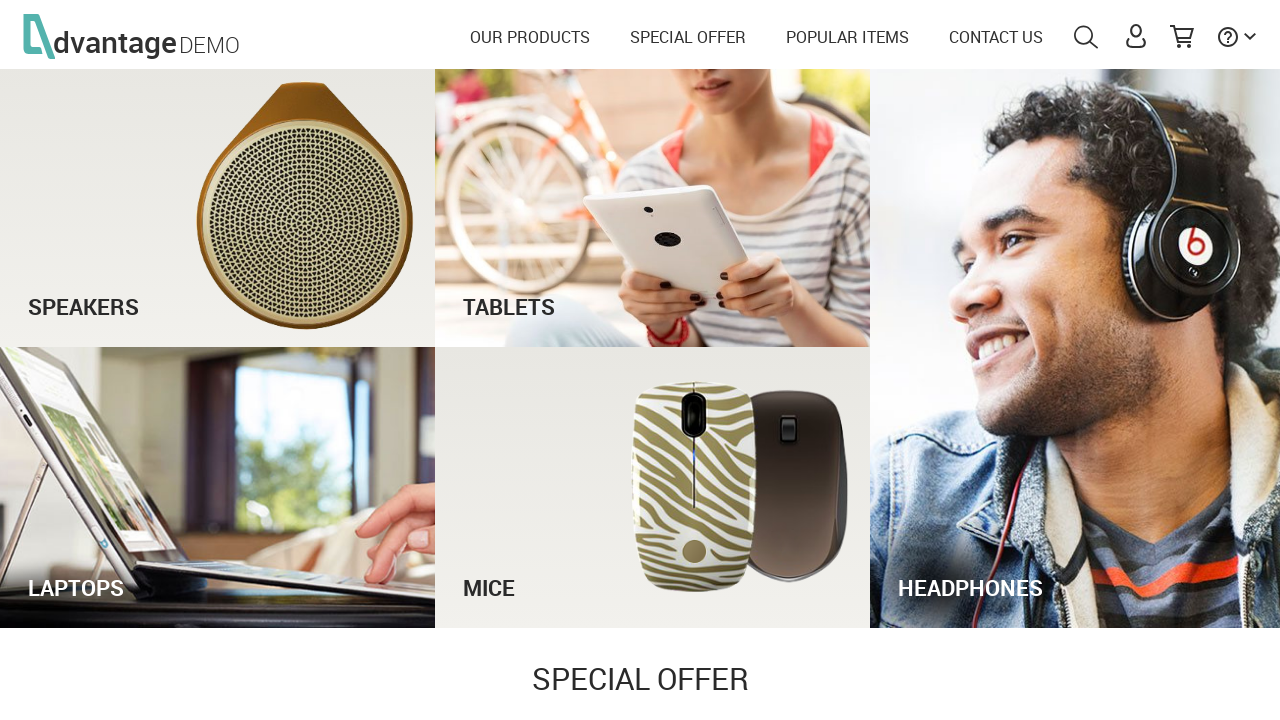

Clicked See Offer button at (952, 701) on #see_offer_btn
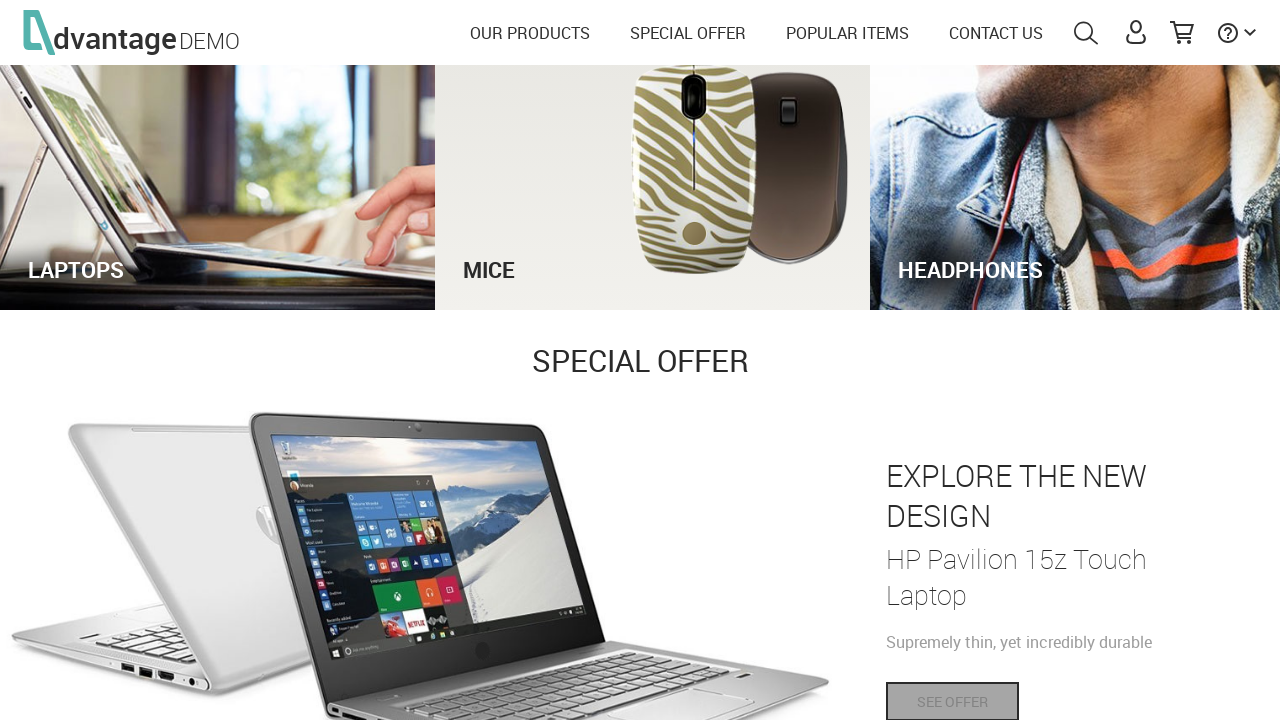

Product page loaded with add to cart button
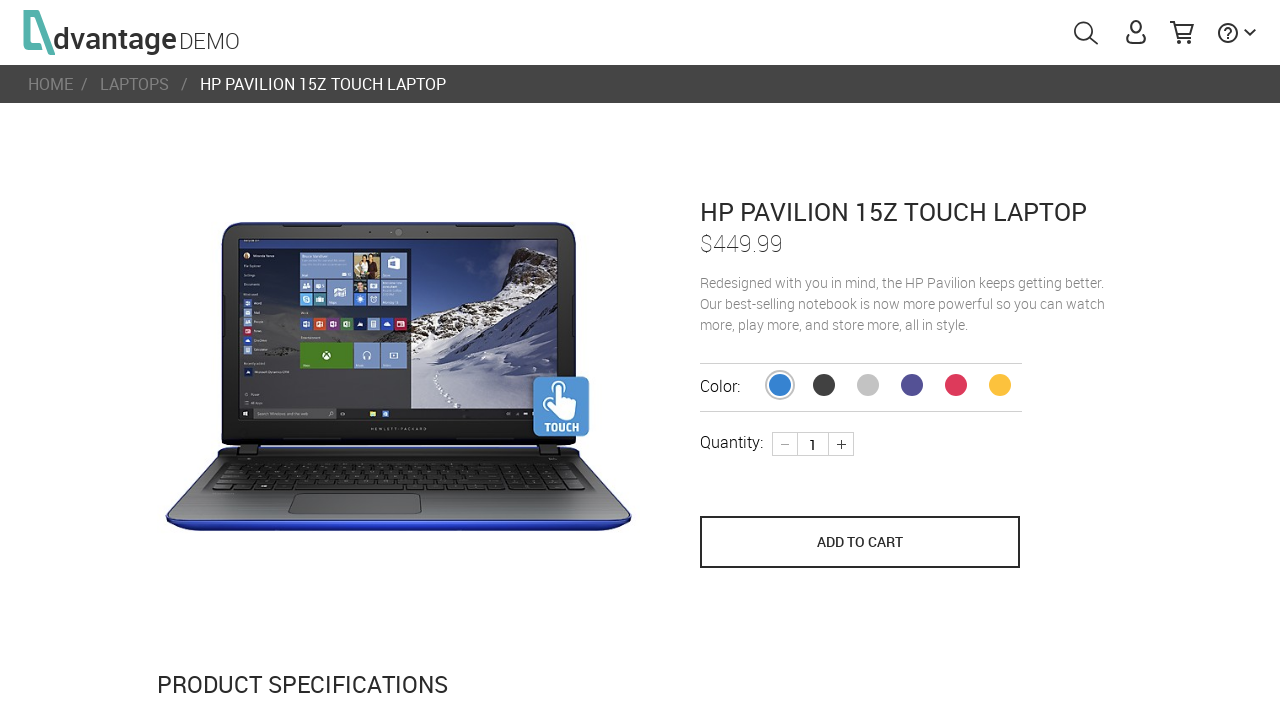

Product title is displayed
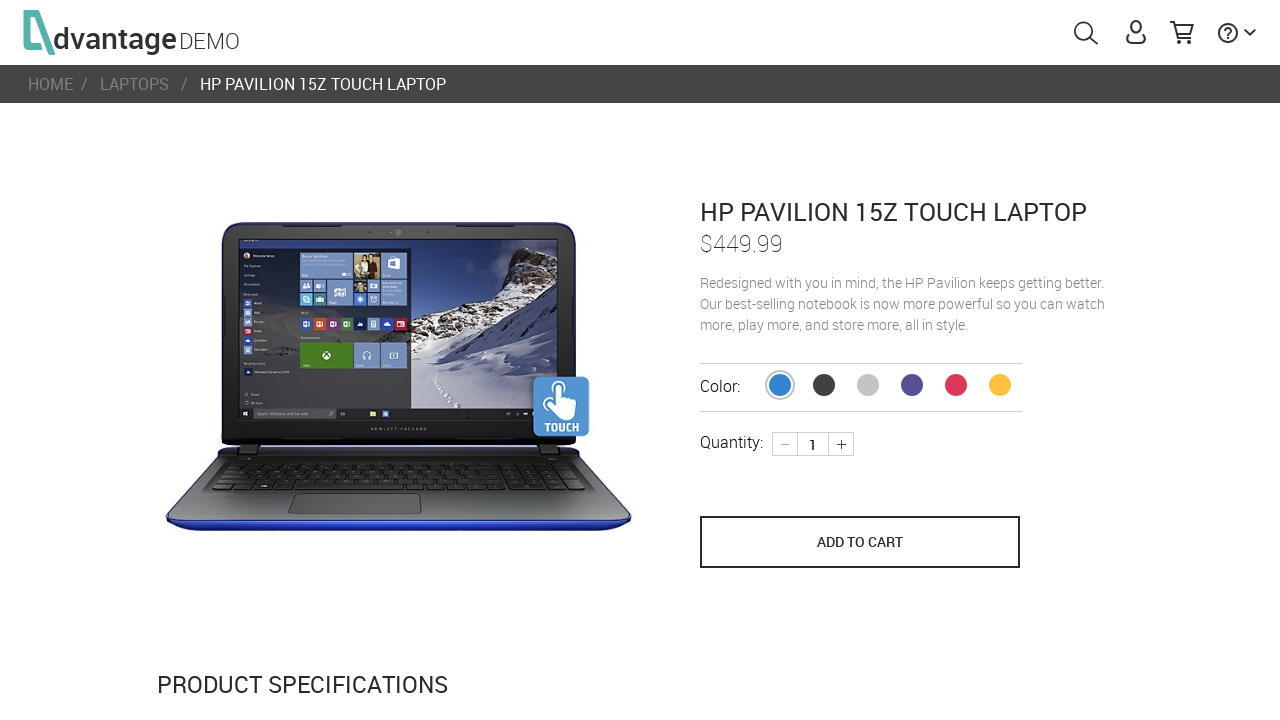

Customization specification is present
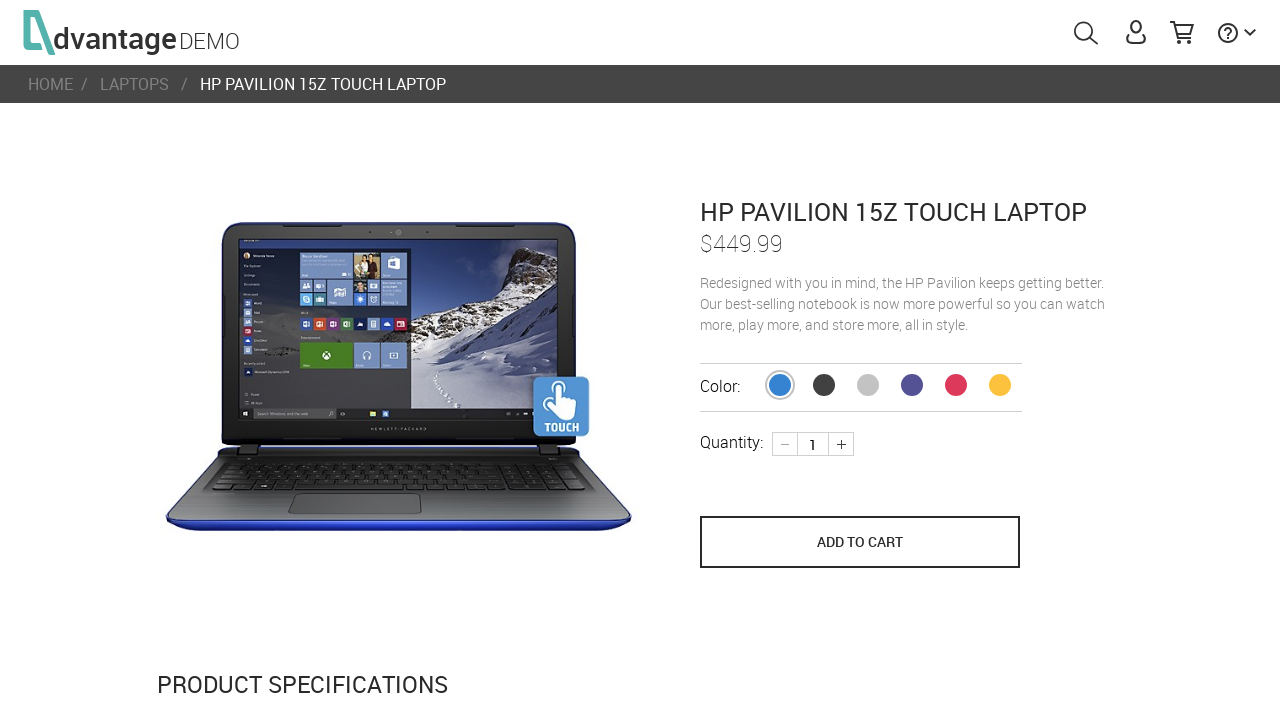

Display specification is present
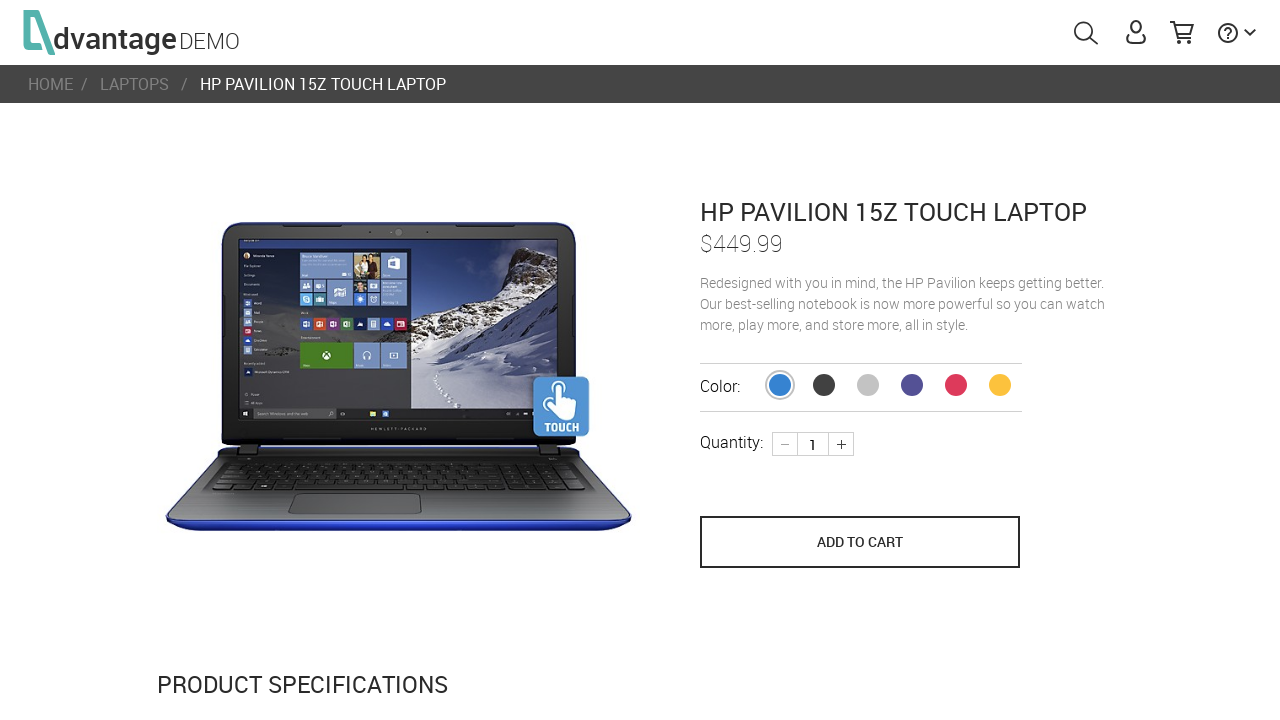

Resolution specification is present
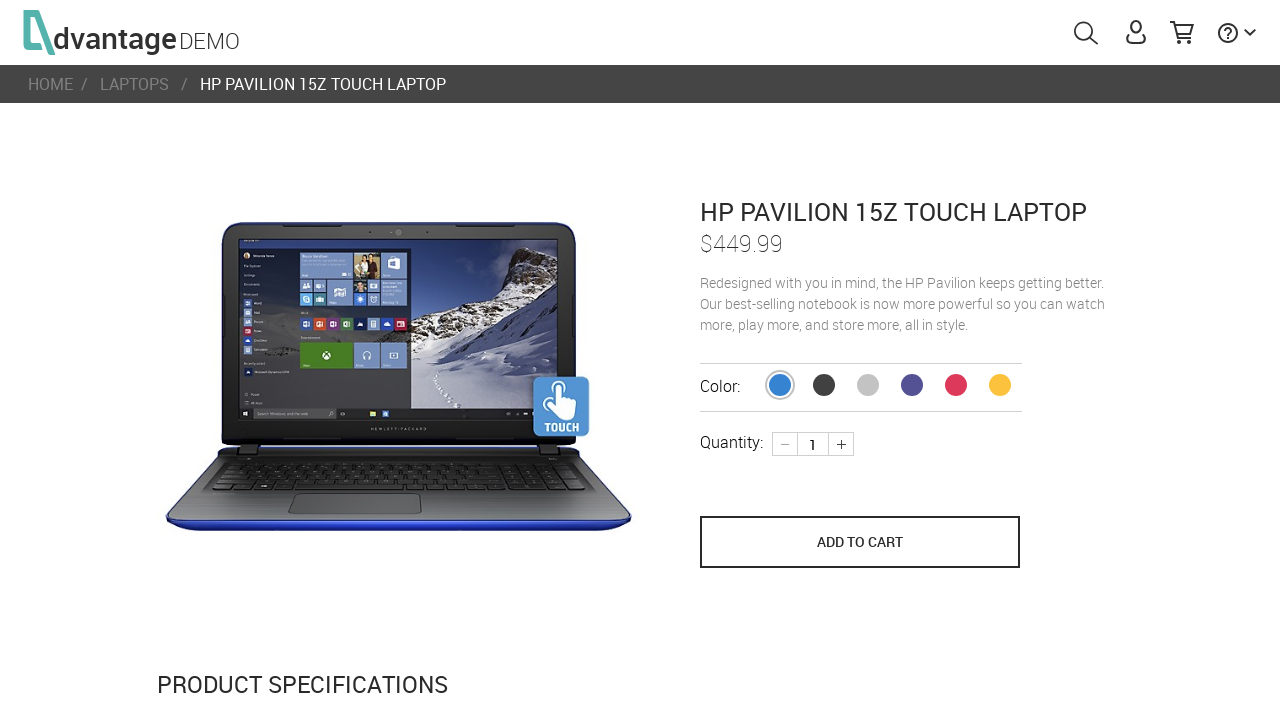

Size specification is present
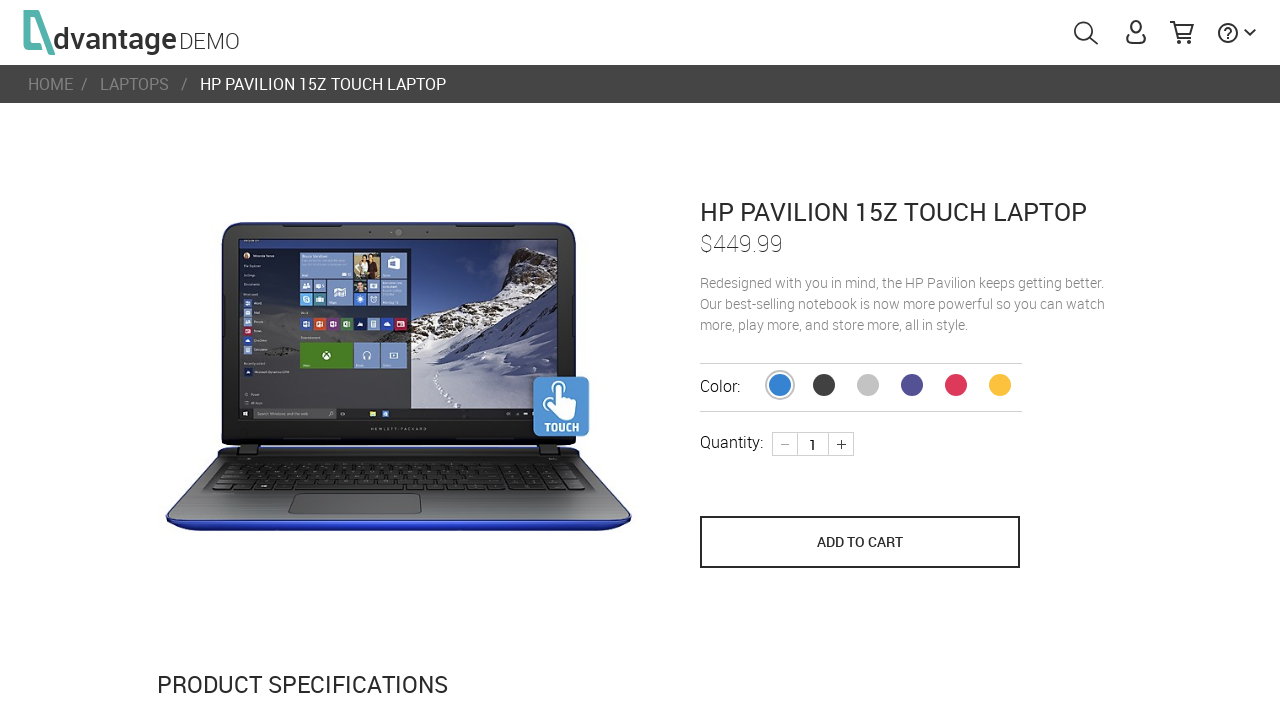

Memory specification is present
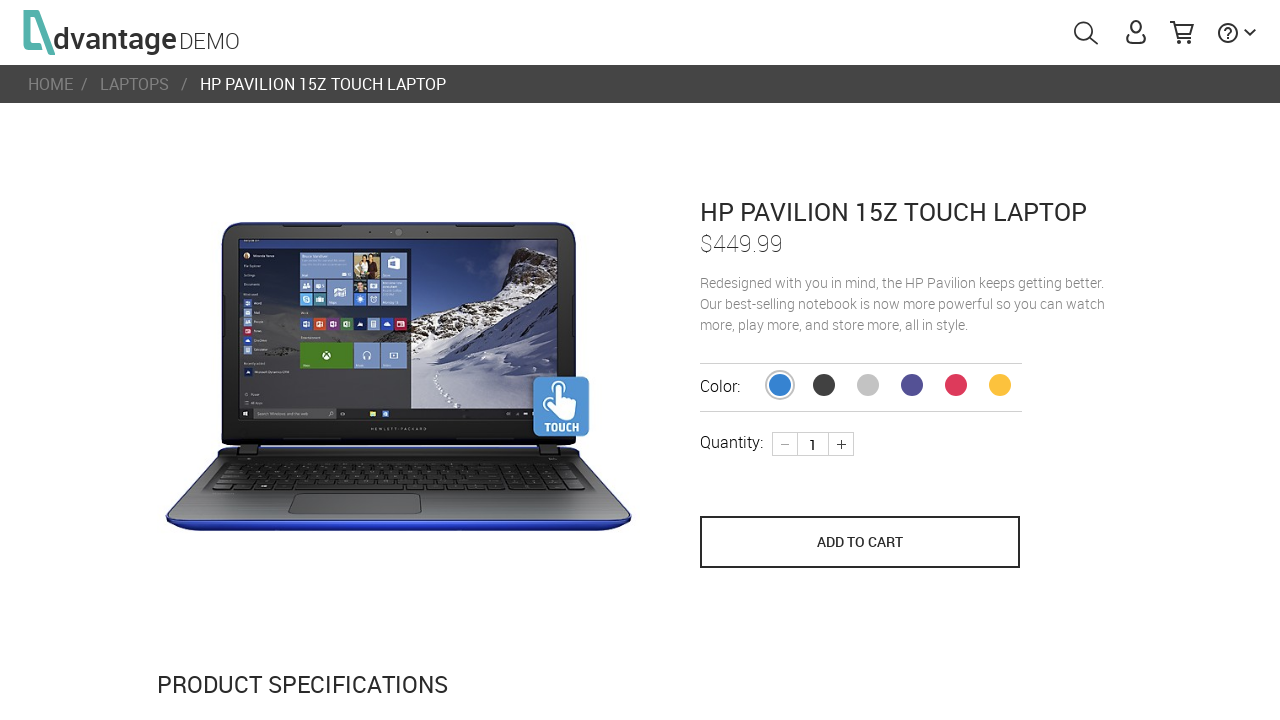

System specification is present
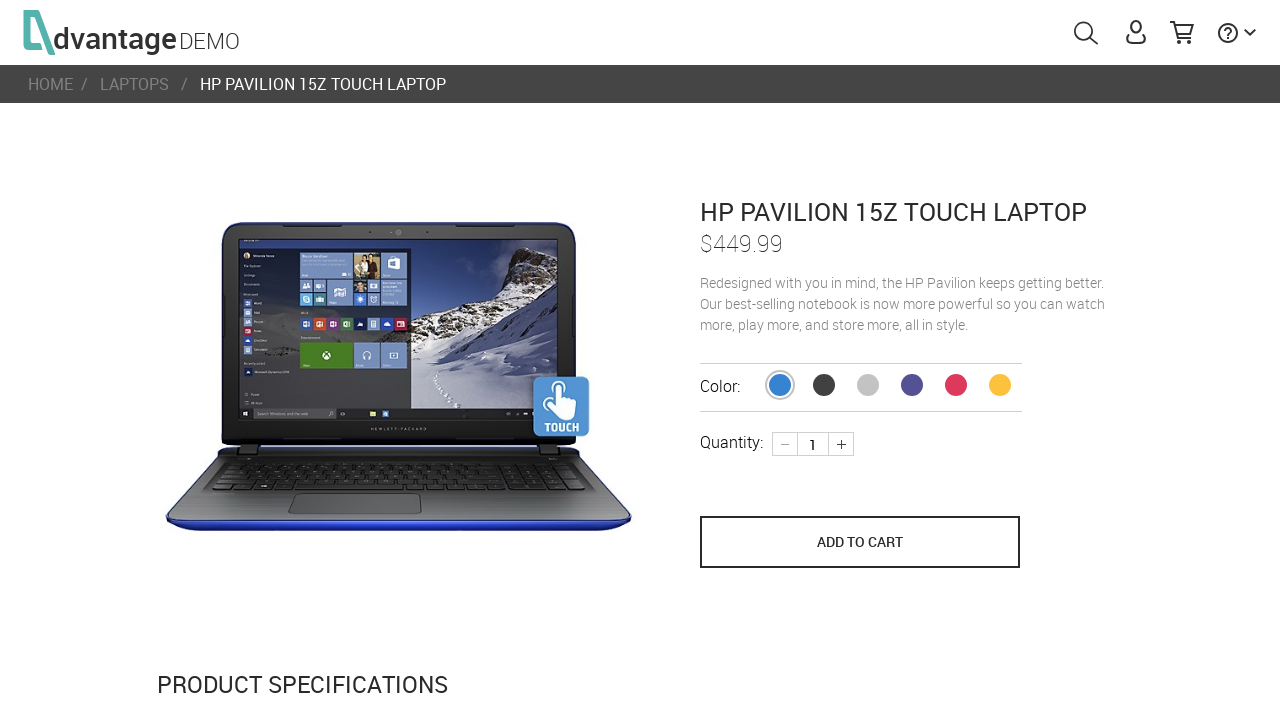

Processor specification is present
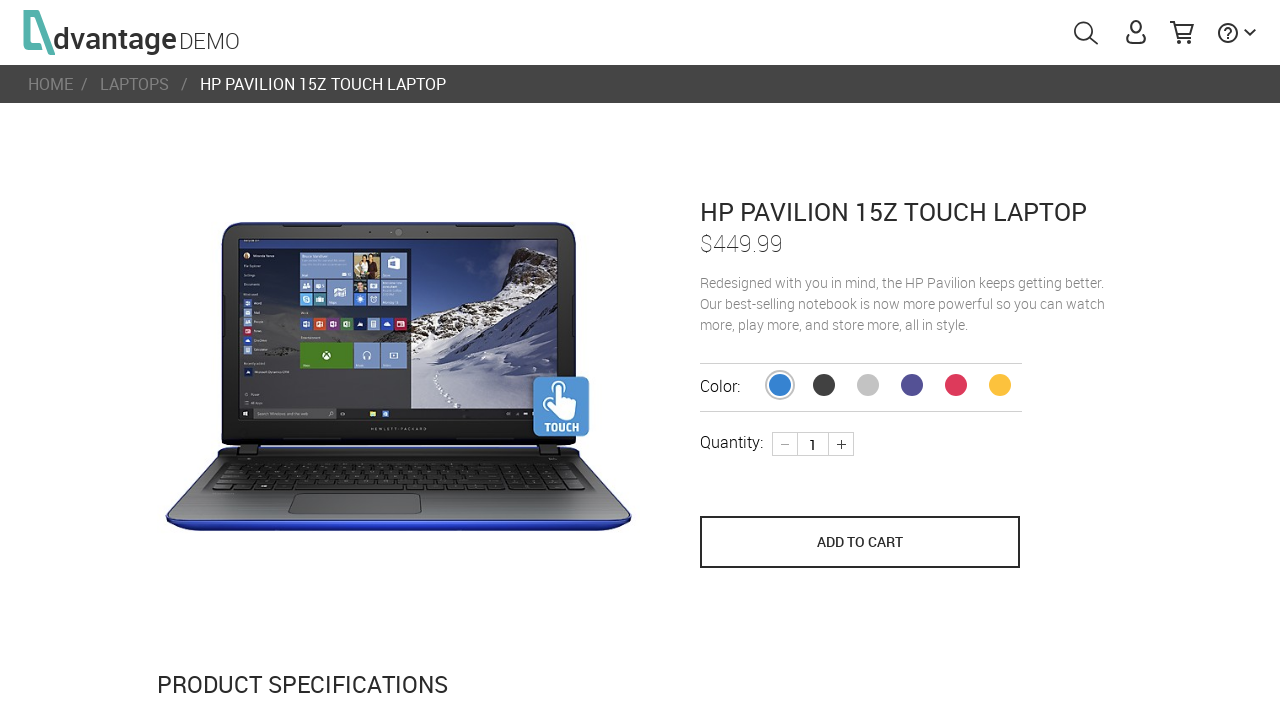

Touch specification is present
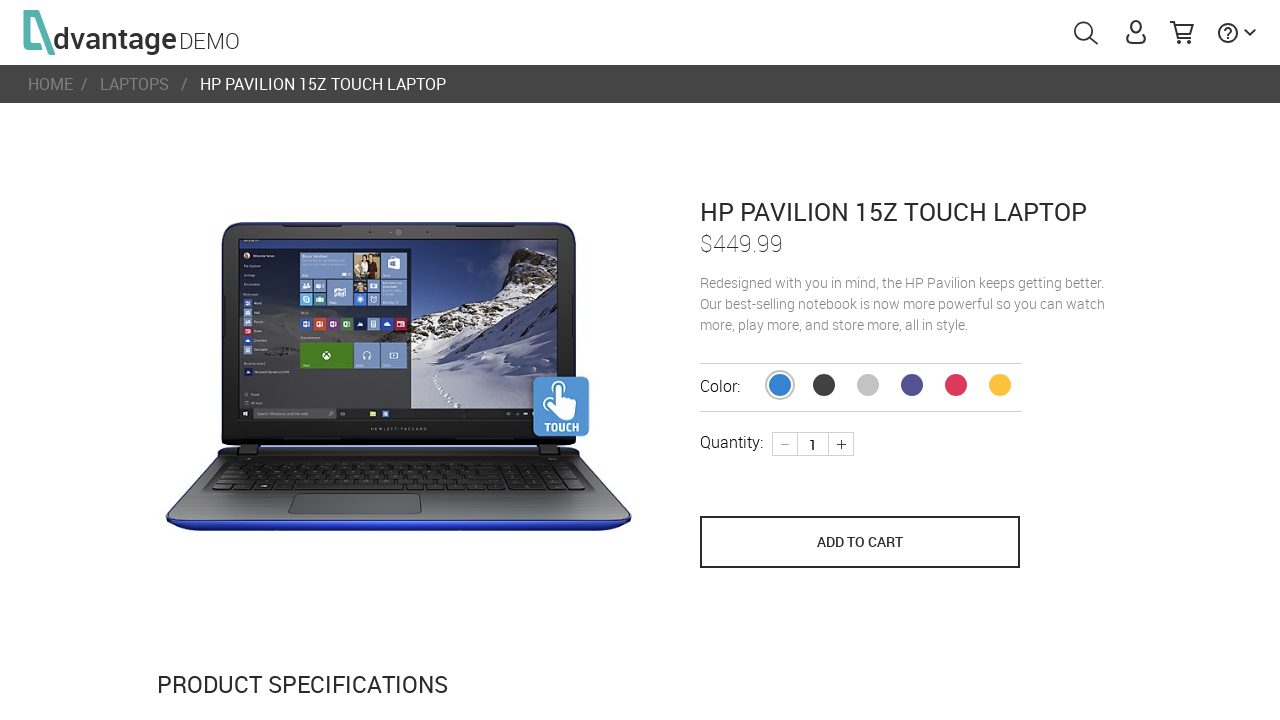

Weight specification is present
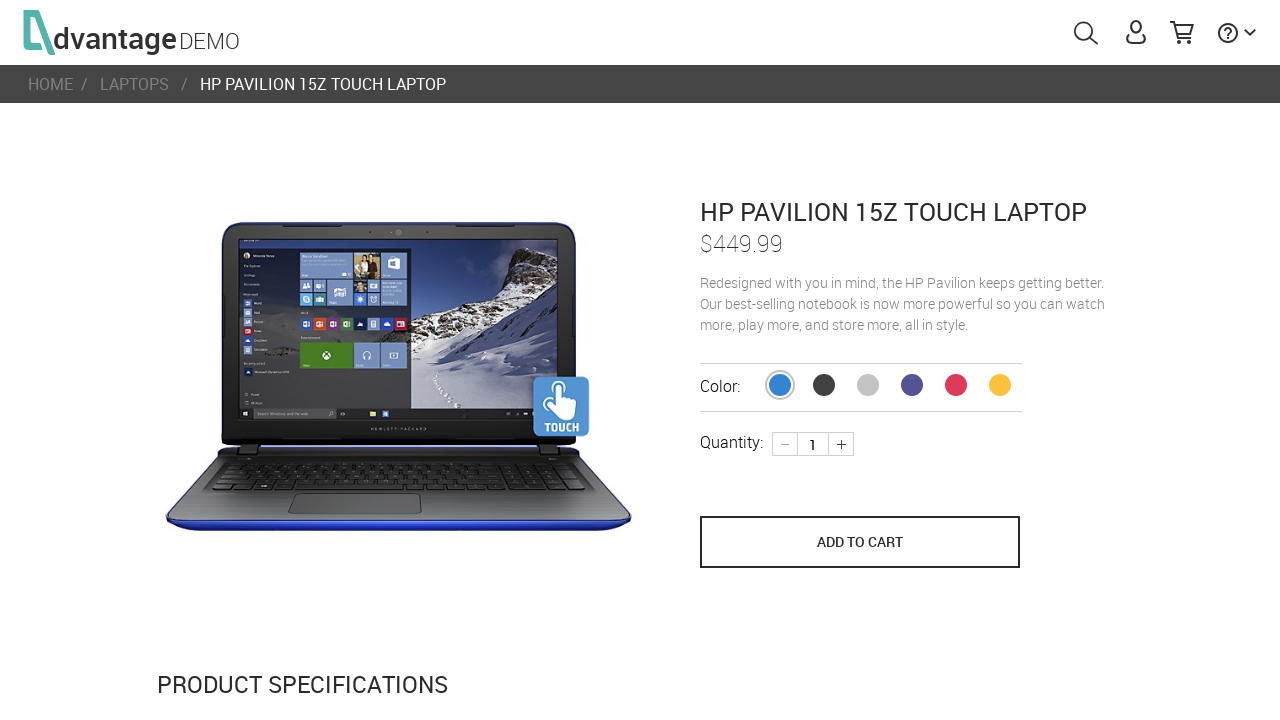

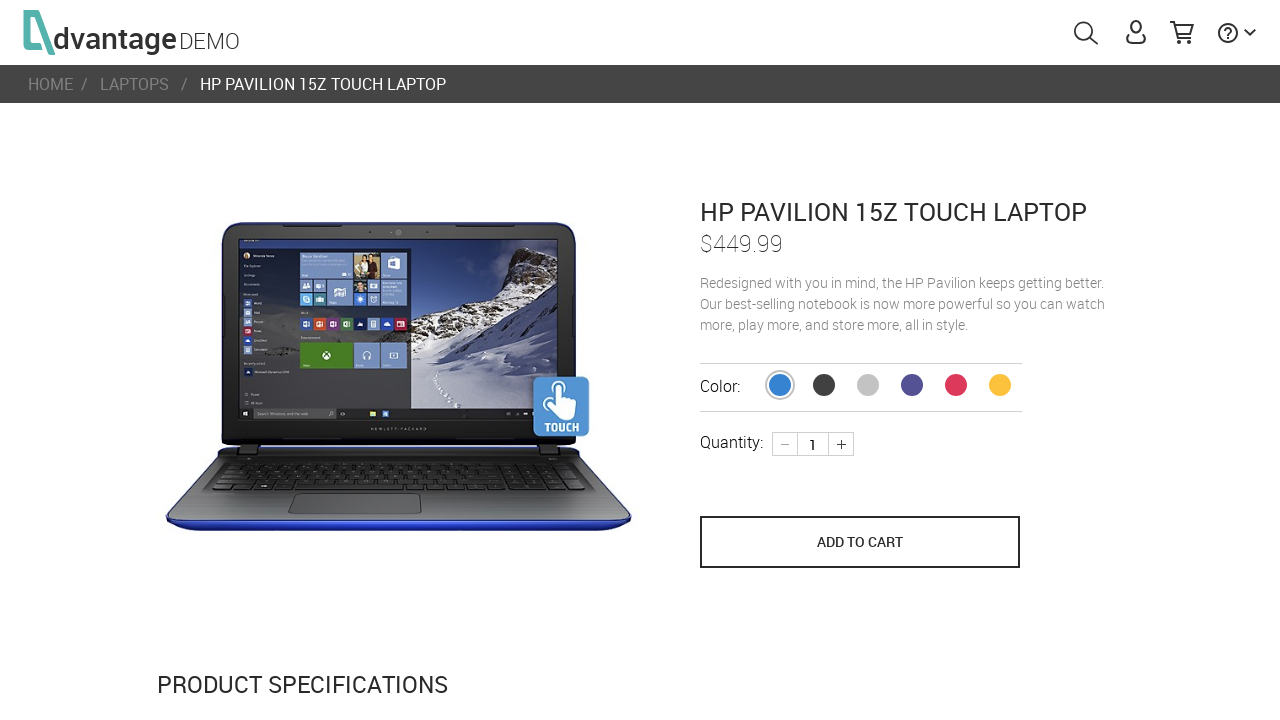